Navigates through multiple pages of the IT Step Academy website and verifies that each page loads correctly by checking the title and URL

Starting URL: https://itstep.dp.ua/about-academy/

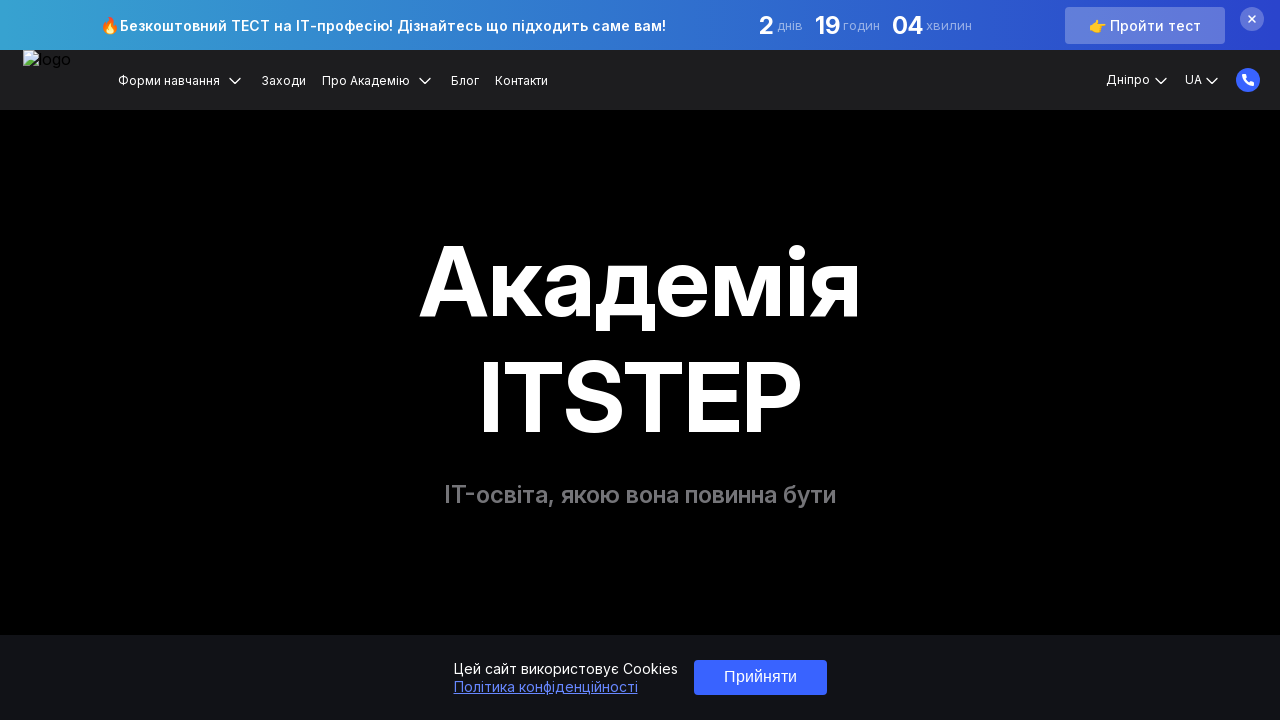

Navigated to https://itstep.dp.ua/ru/contacts
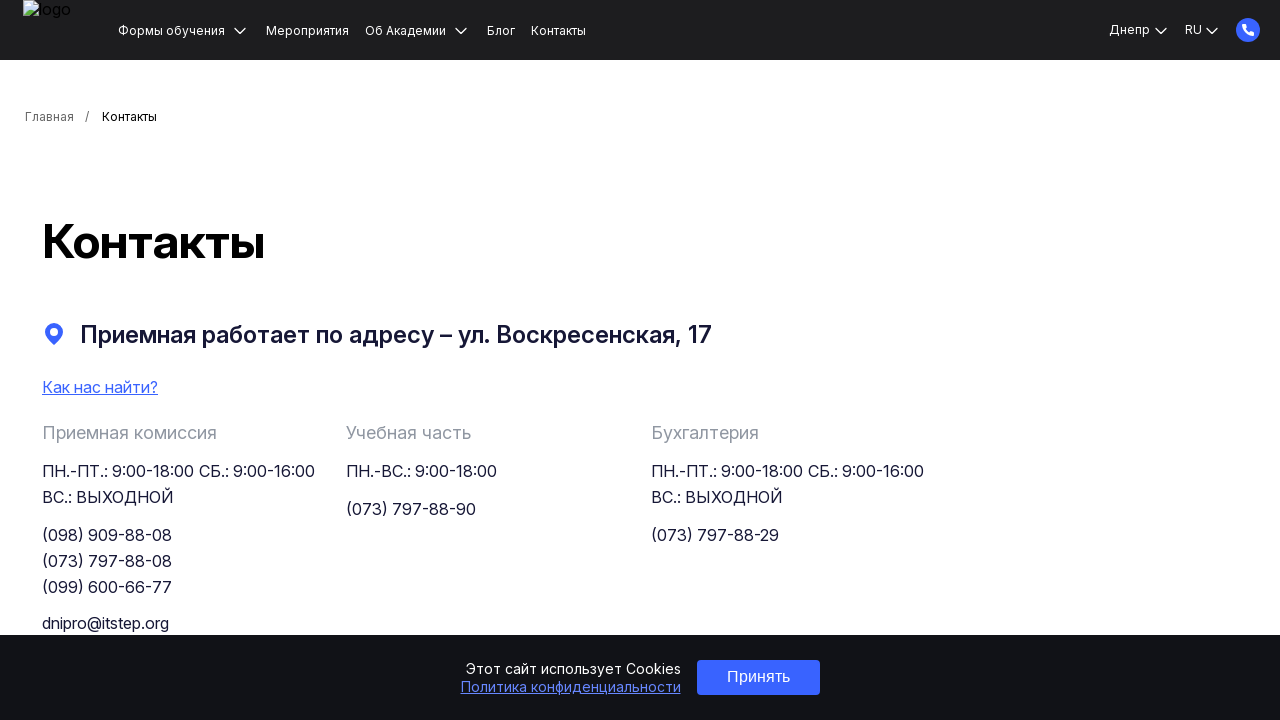

Waited for page to load (networkidle)
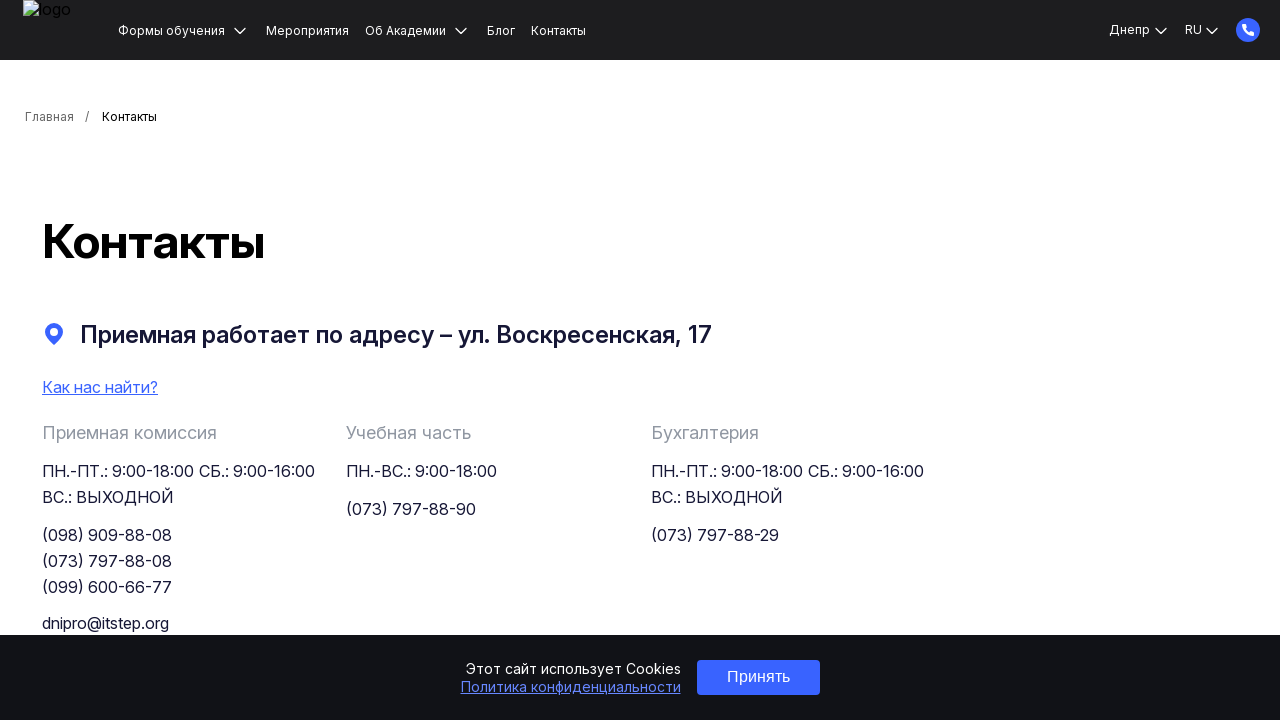

Retrieved current URL: https://itstep.dp.ua/ru/contacts
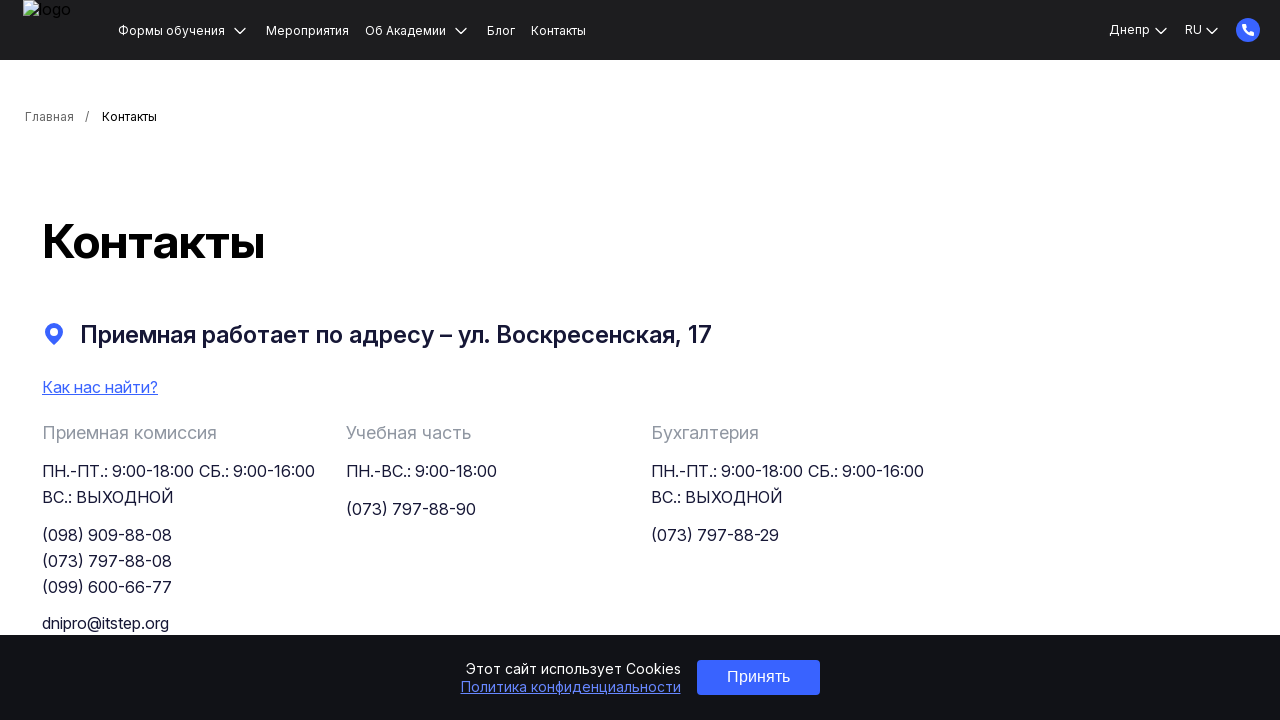

Retrieved page title: ᐅ Контакты ITSTEP Academy в Днепре
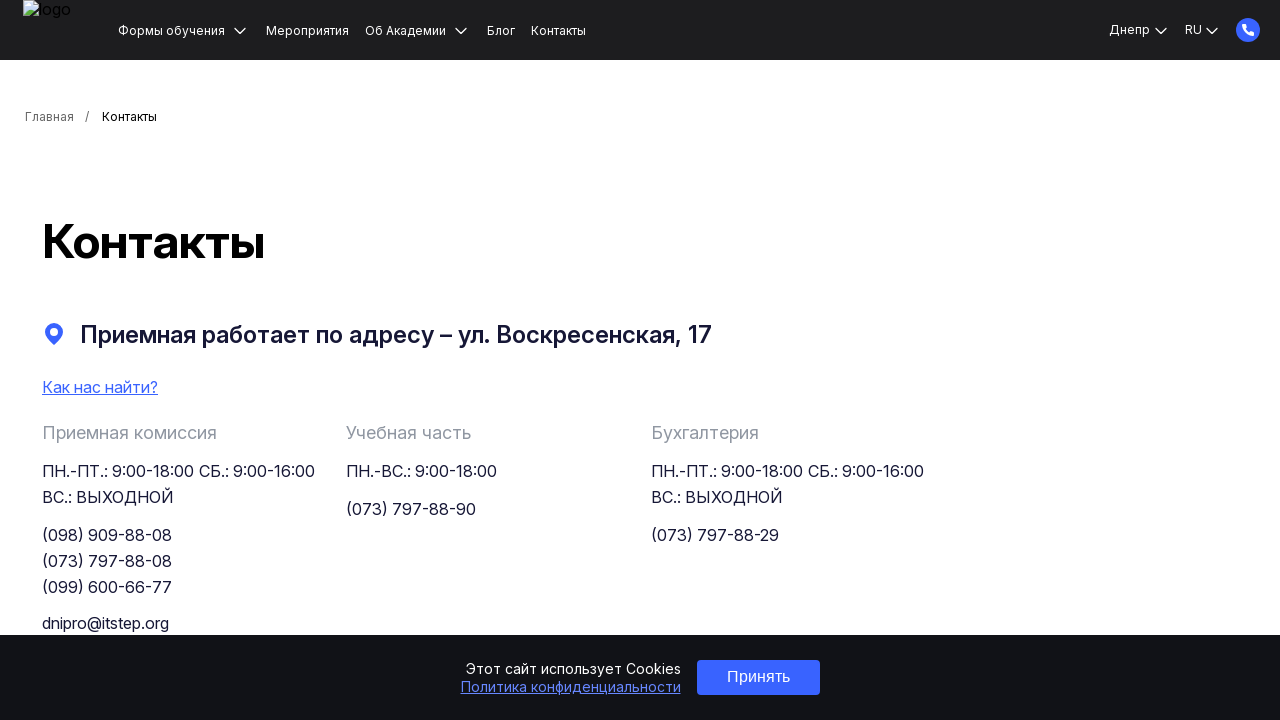

Navigated to https://itstep.dp.ua/ru/events
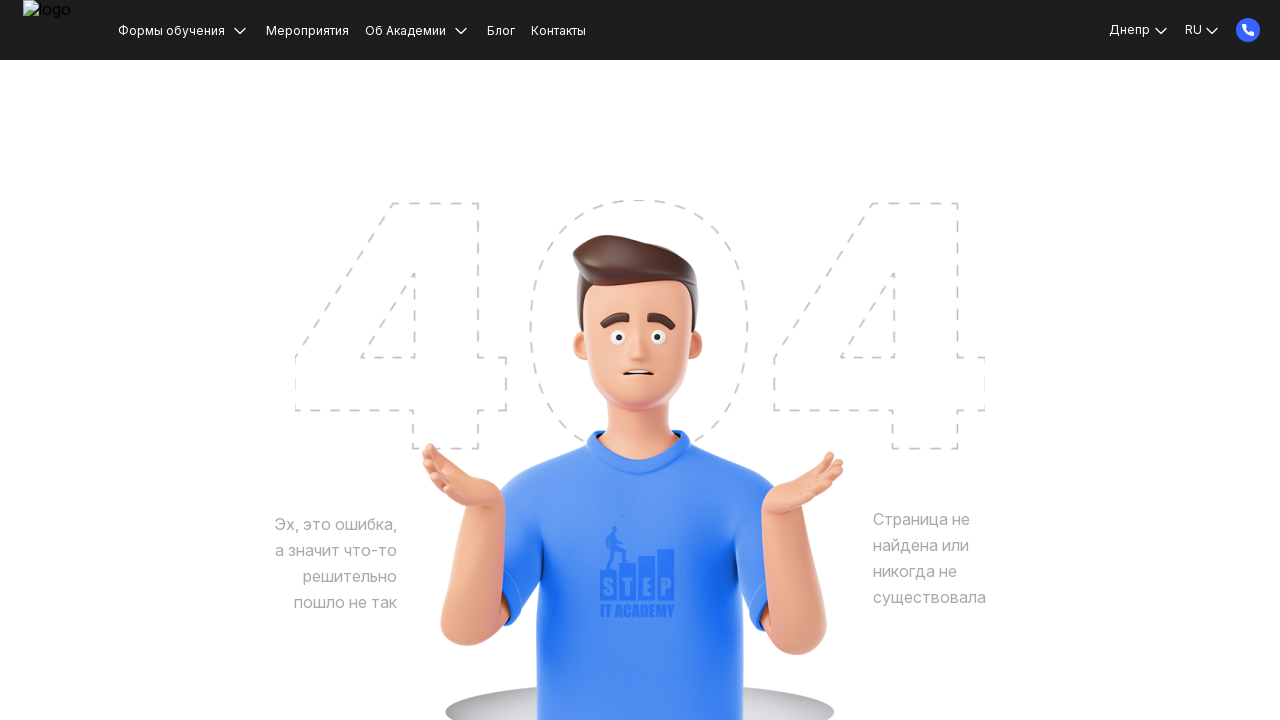

Waited for page to load (networkidle)
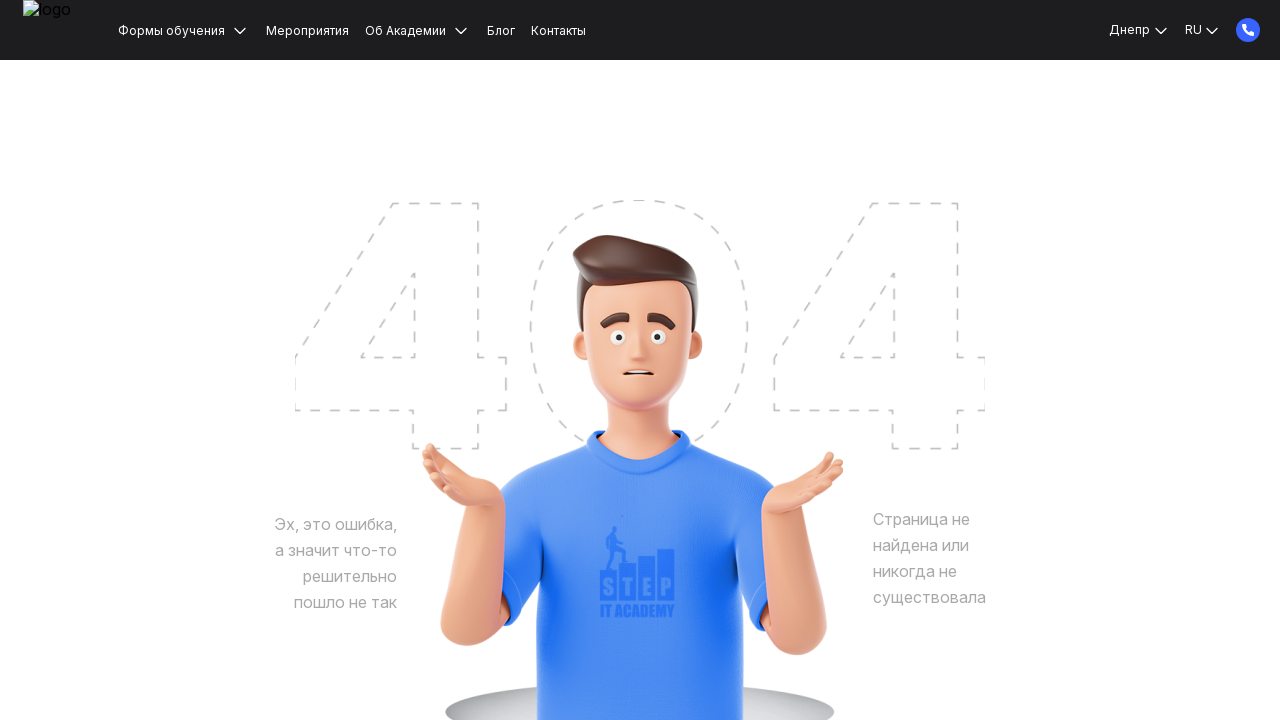

Retrieved current URL: https://itstep.dp.ua/ru/events
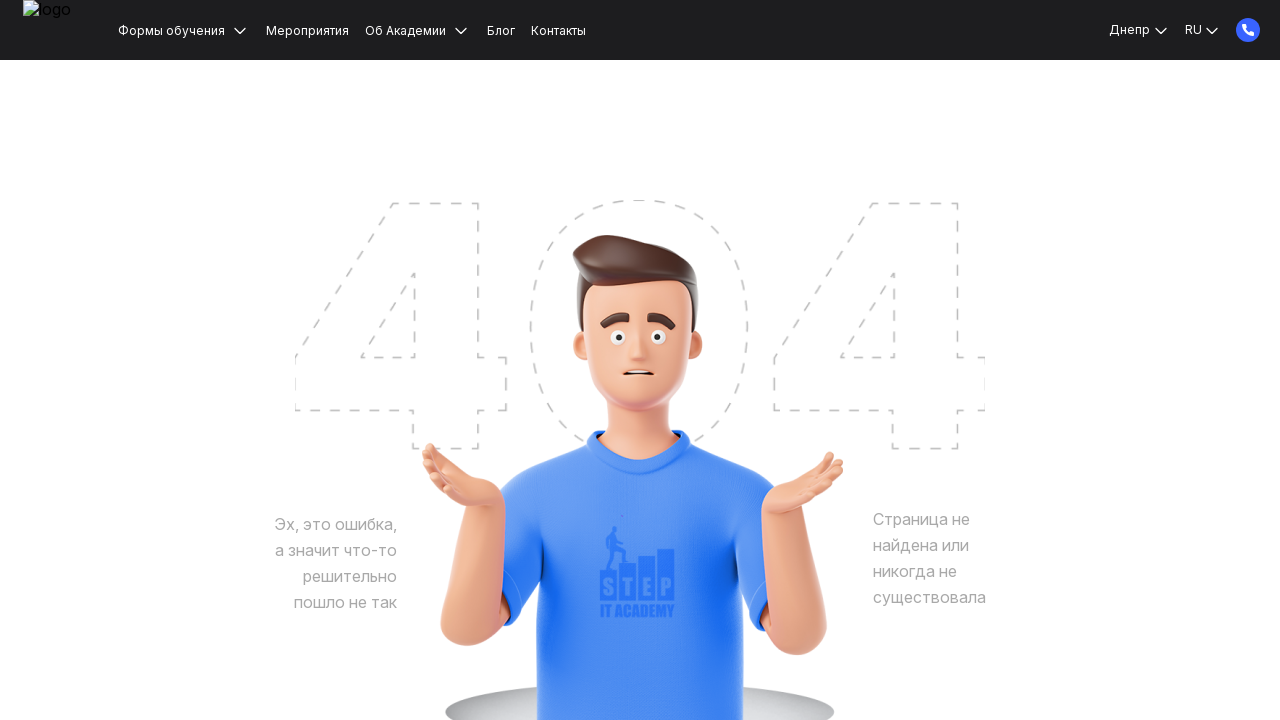

Retrieved page title: 
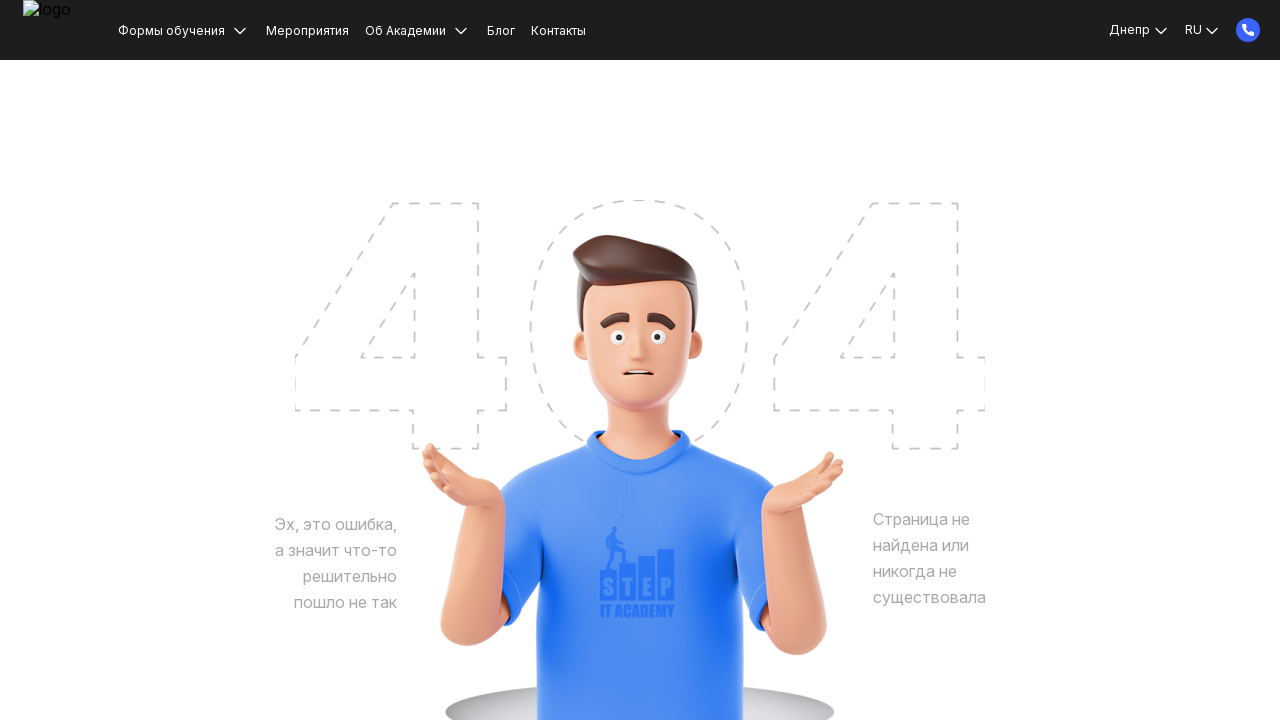

Navigated to https://itstep.dp.ua/ru/qa_course
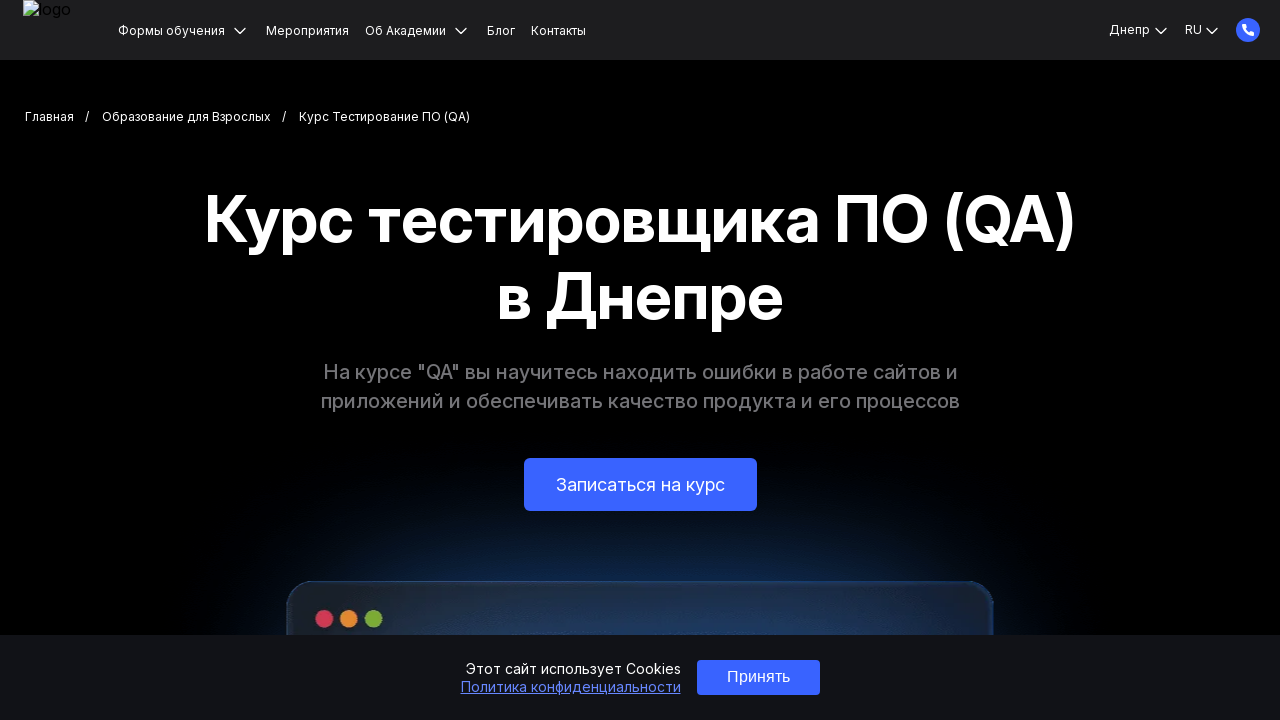

Waited for page to load (networkidle)
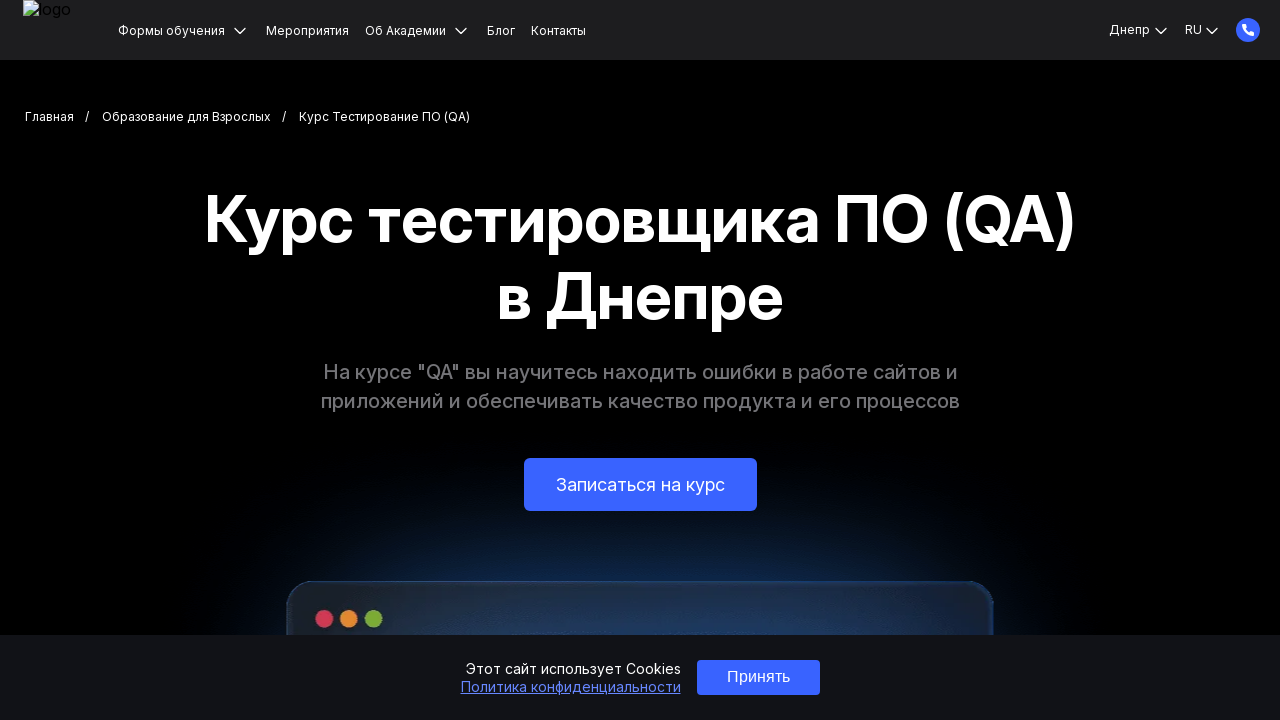

Retrieved current URL: https://itstep.dp.ua/ru/qa_course
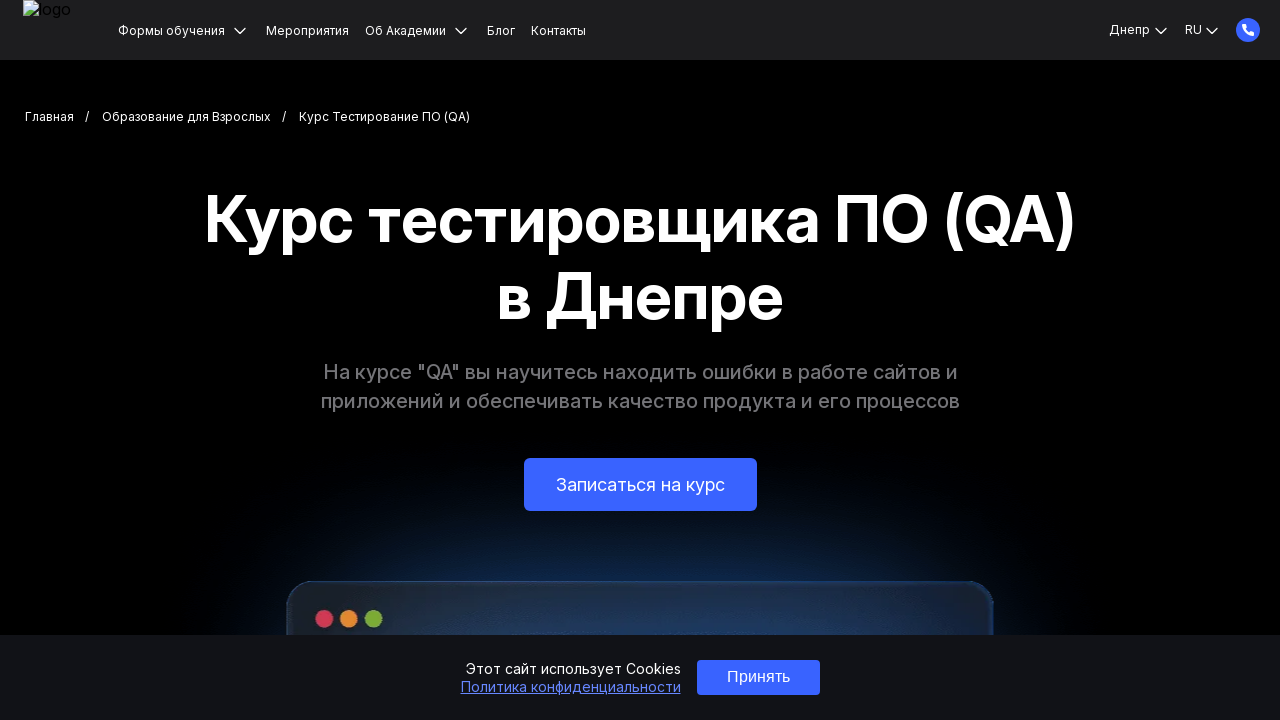

Retrieved page title: Курс тестировщика ПО (QA) в Днепре | Обучение QA Engineer с нуля
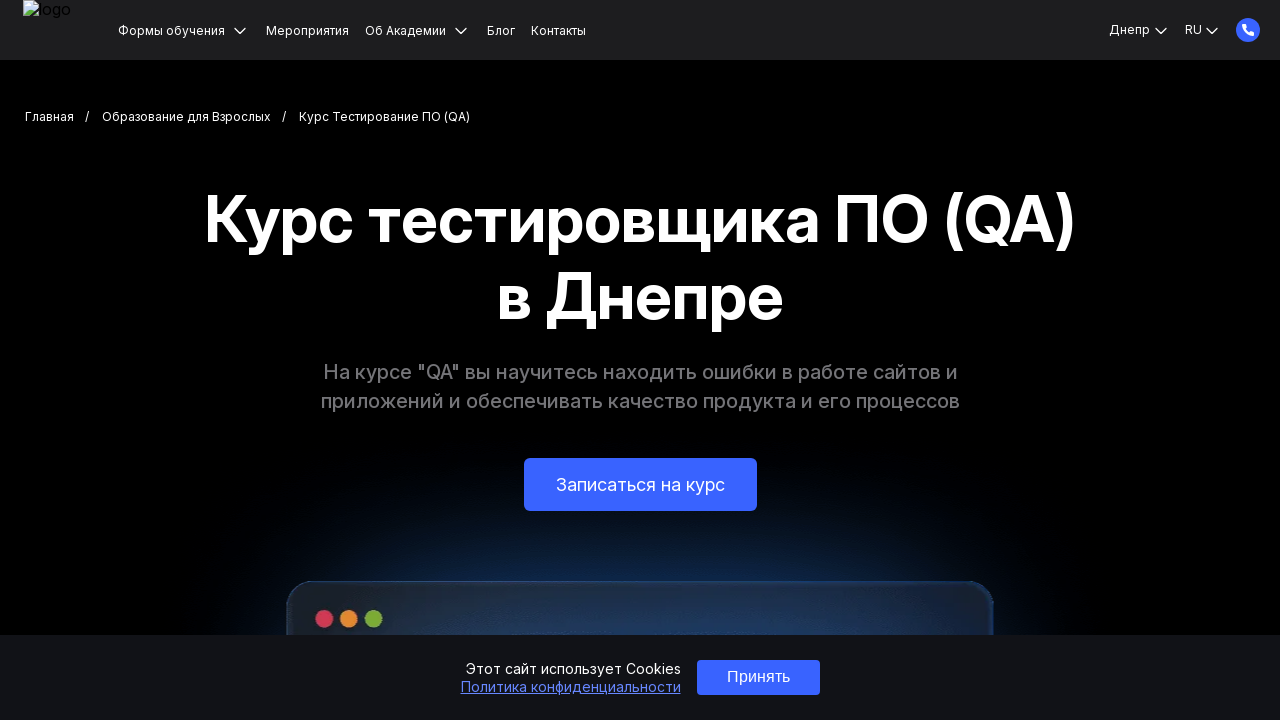

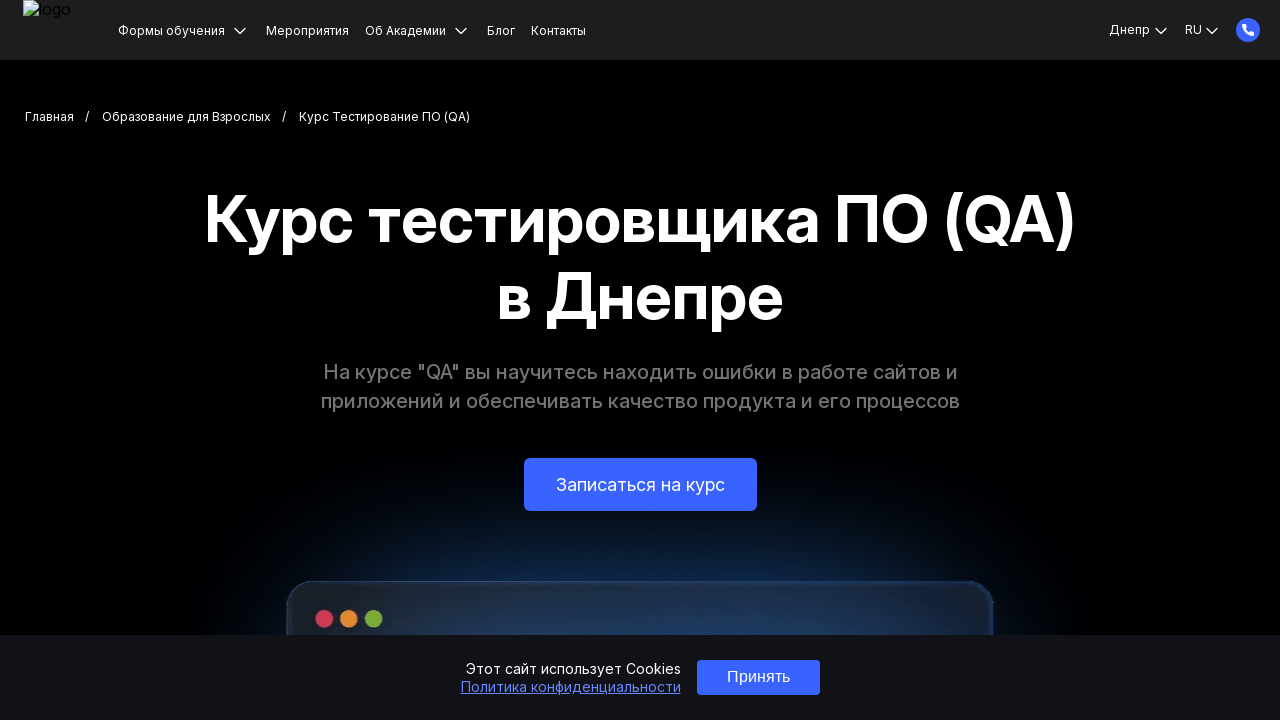